Tests dropdown selection functionality by selecting options using different methods (index, value, visible text) and verifying dropdown properties

Starting URL: https://demoqa.com/select-menu

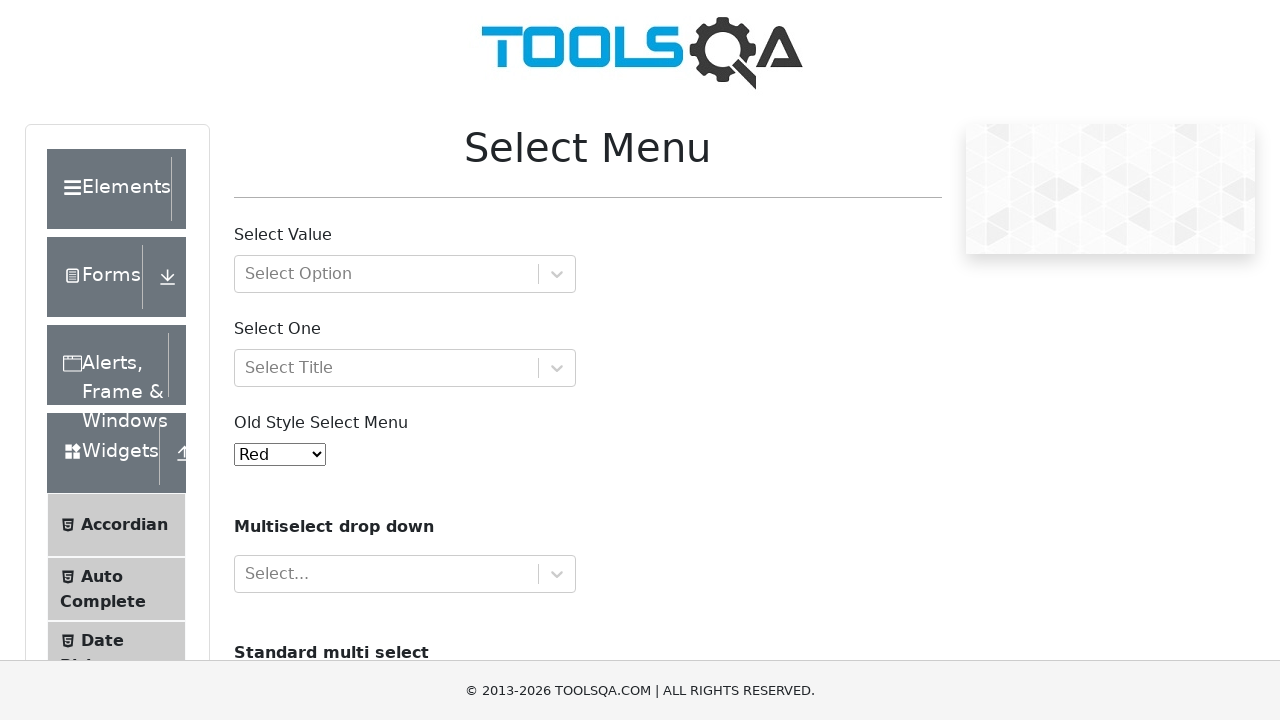

Selected 8th option in dropdown by index on #oldSelectMenu
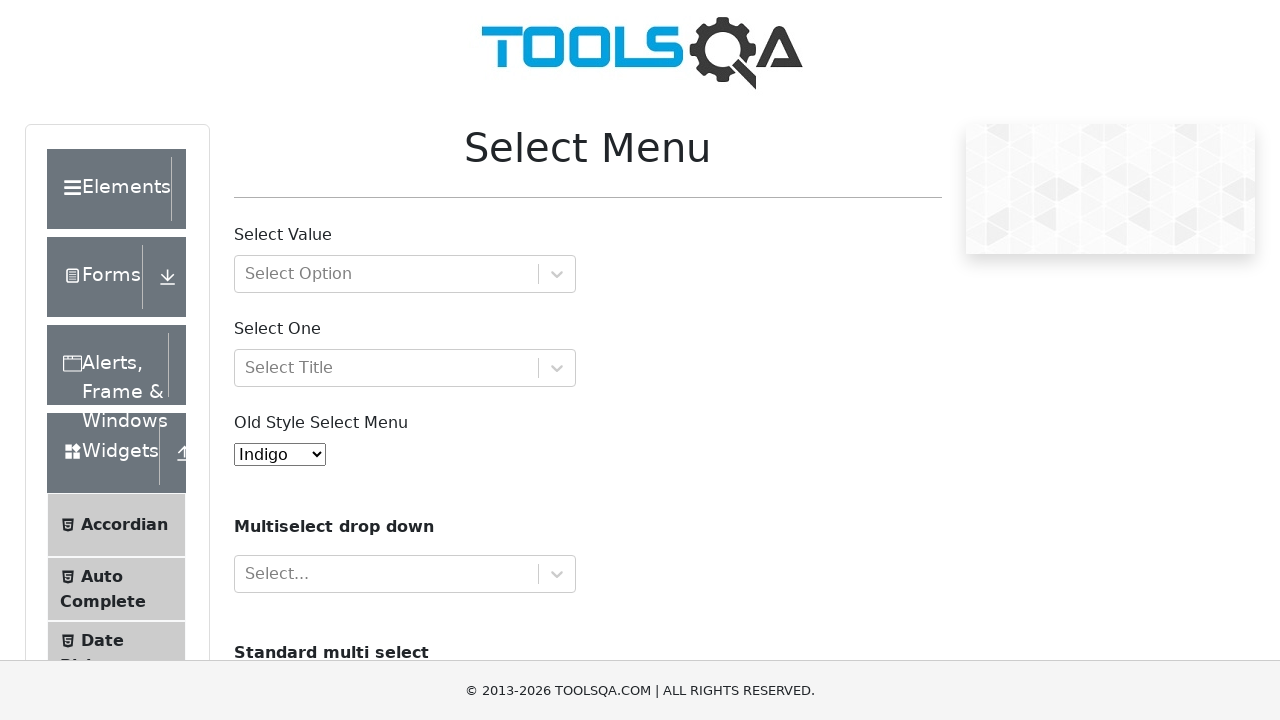

Selected option with value '7' in dropdown on #oldSelectMenu
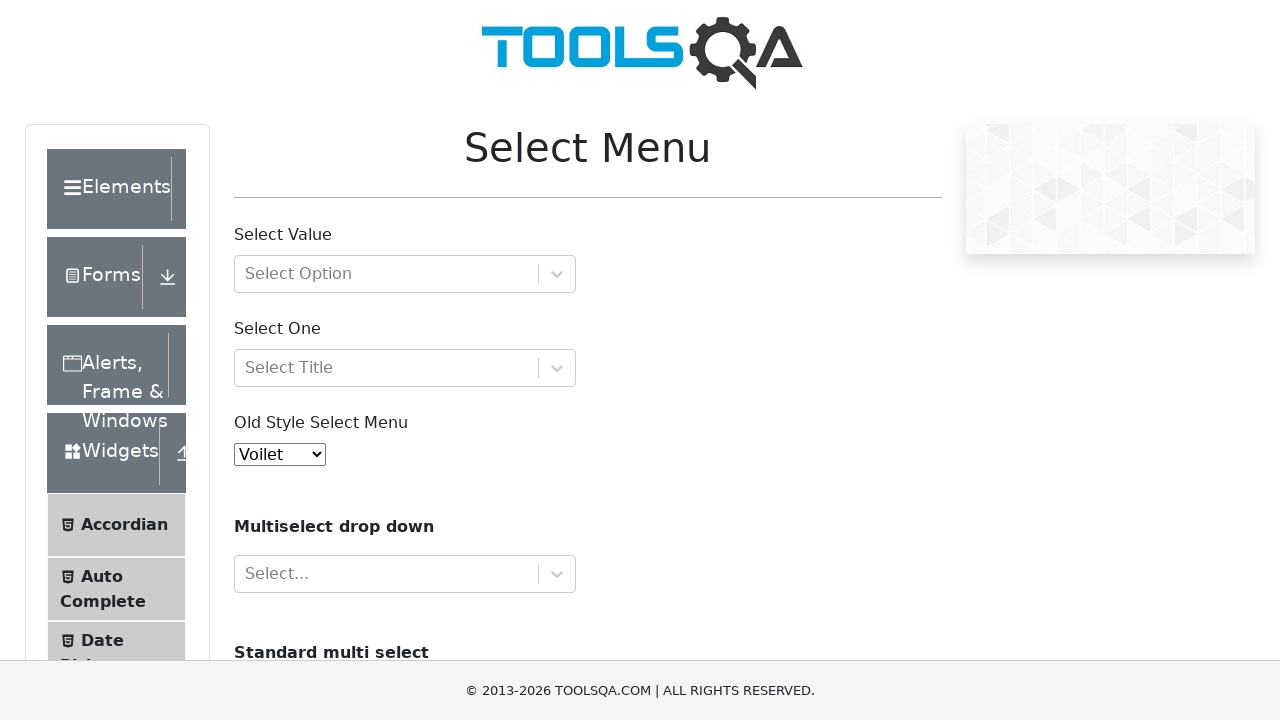

Selected 'Green' option by visible text on #oldSelectMenu
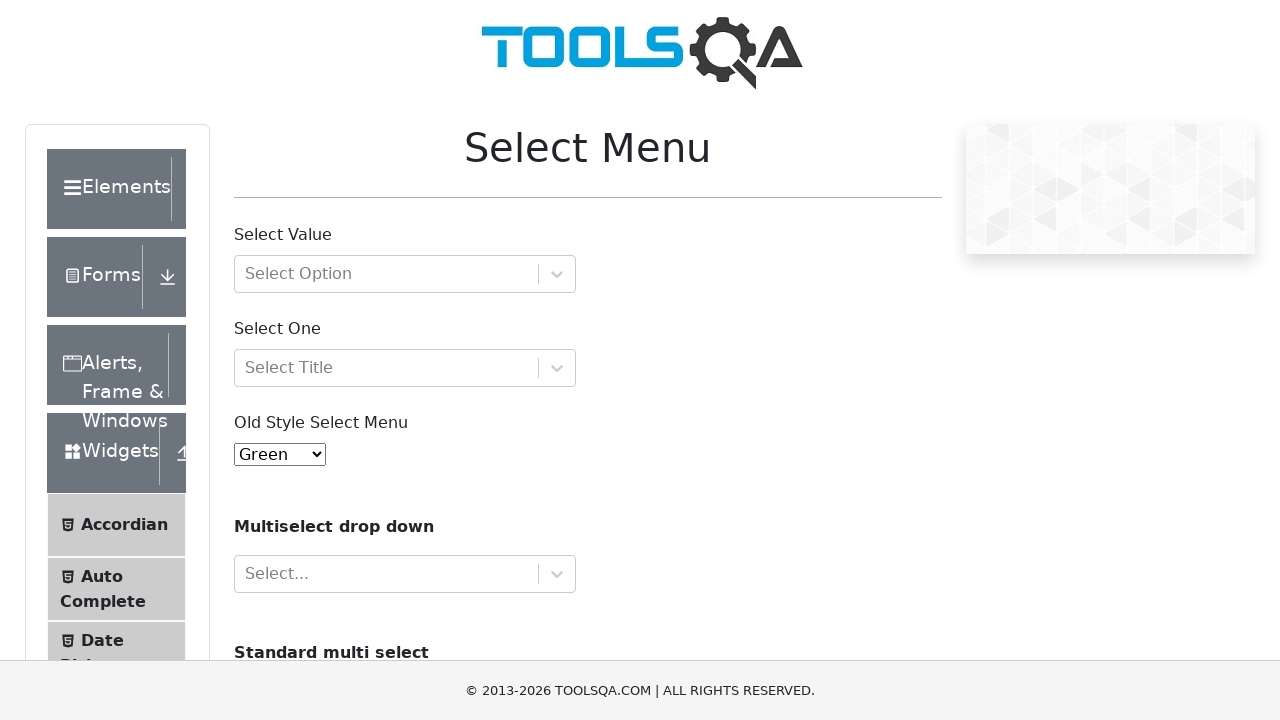

Retrieved all 11 options from dropdown
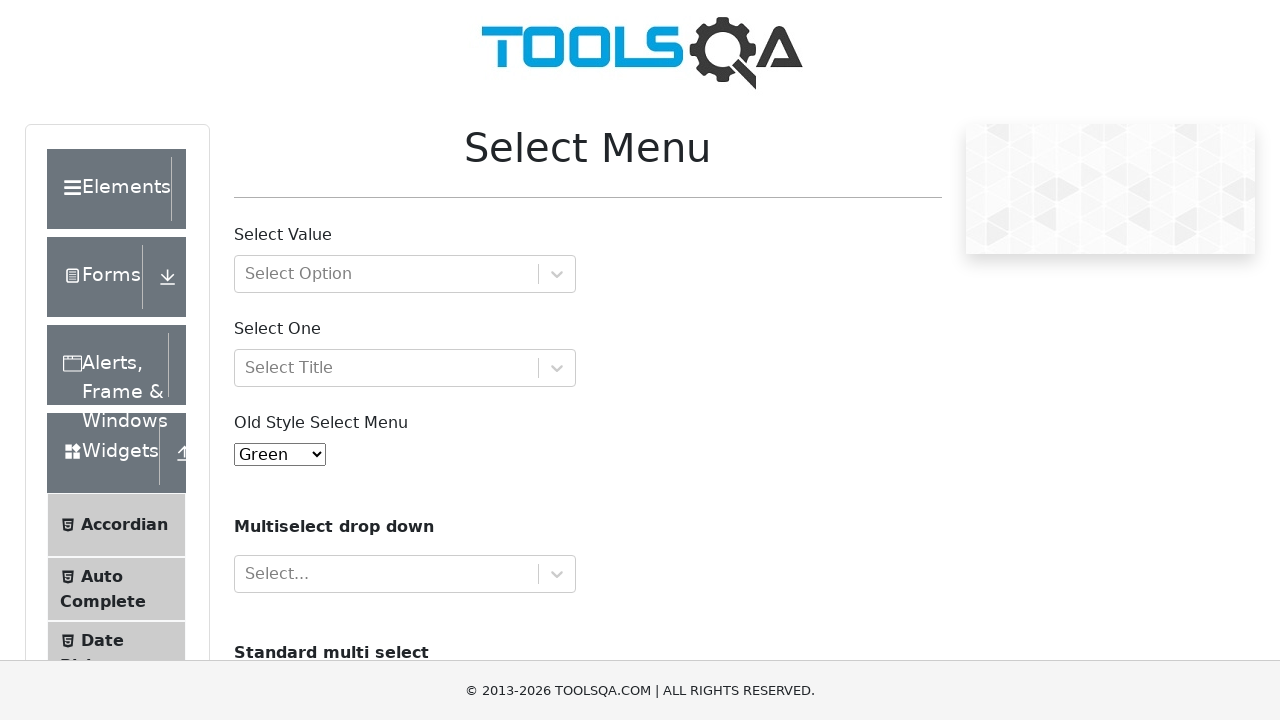

Printed all option texts from dropdown
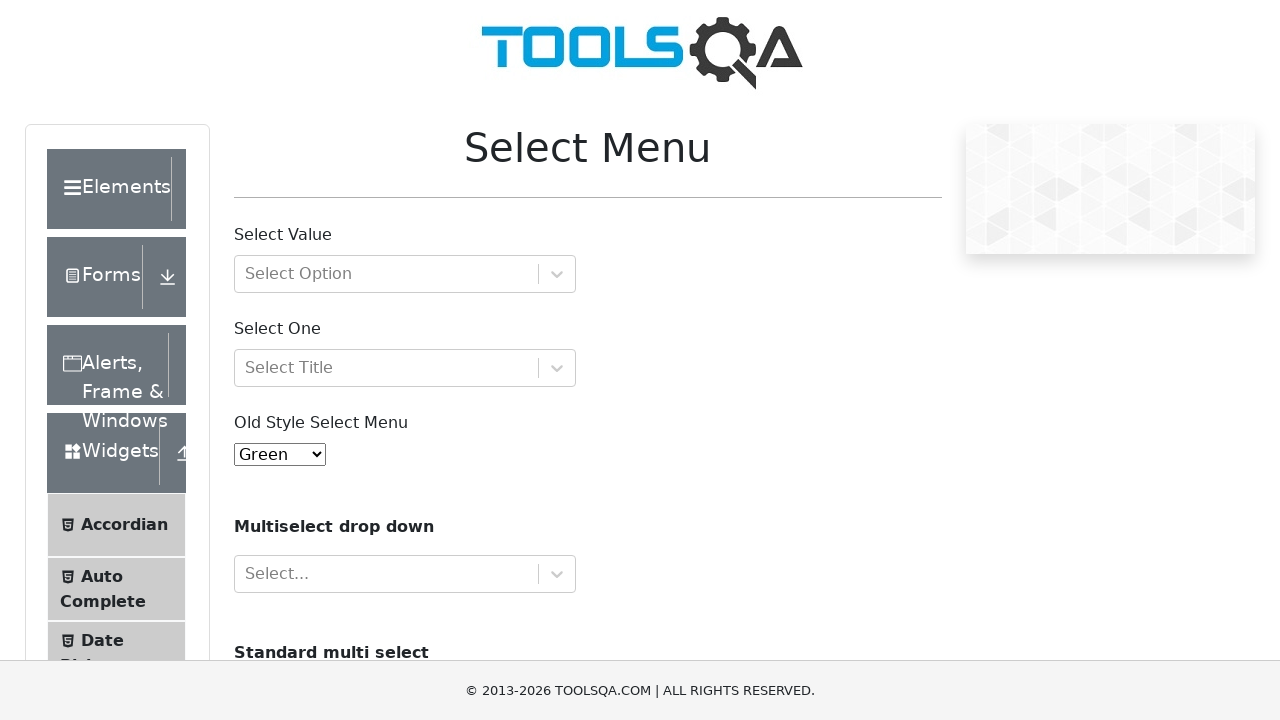

Checked if dropdown supports multiple selections
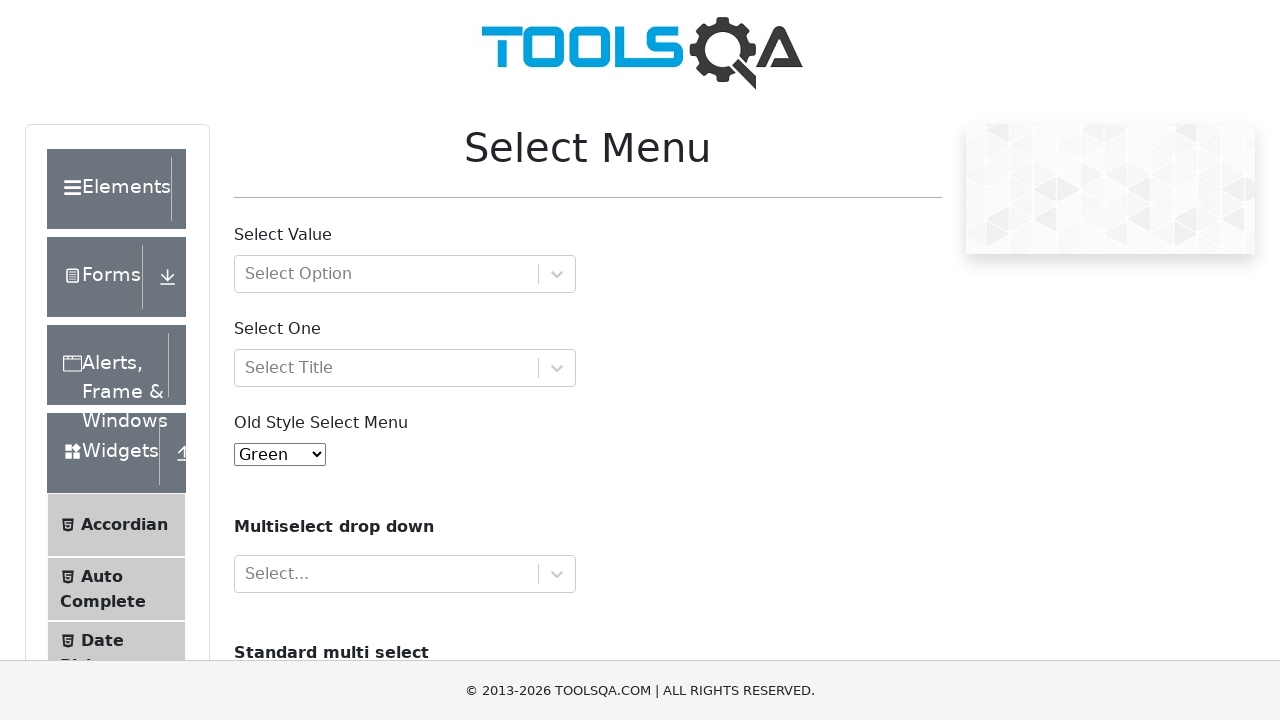

Verified dropdown is a single select dropdown
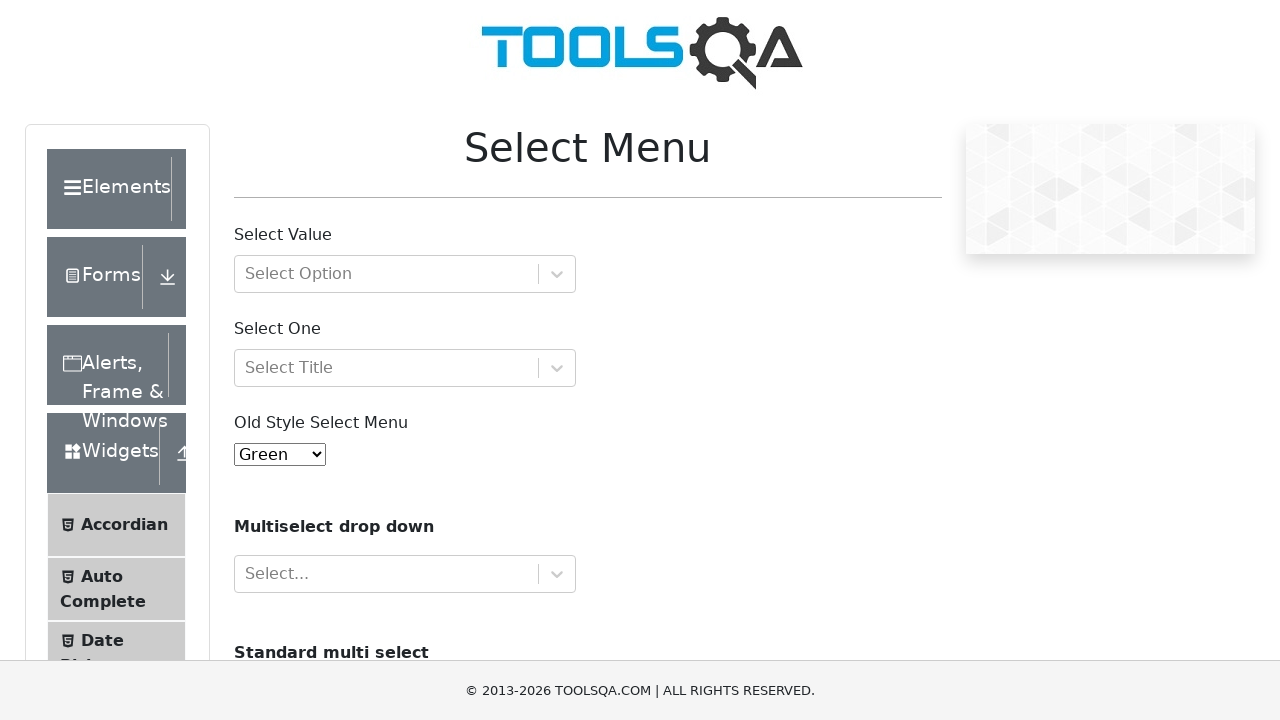

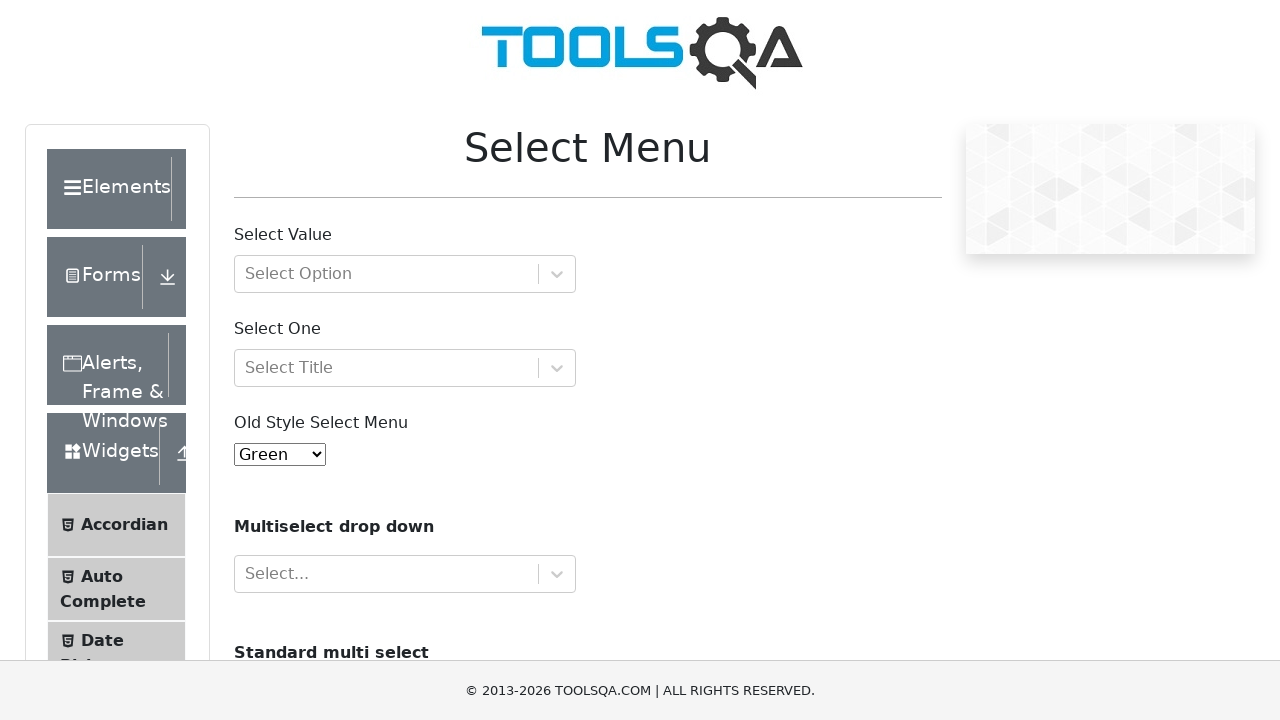